Tests the WIPO Brand Database search functionality by entering a brand name, selecting a designation country from a dropdown, executing the search, and navigating through result pages.

Starting URL: https://branddb.wipo.int

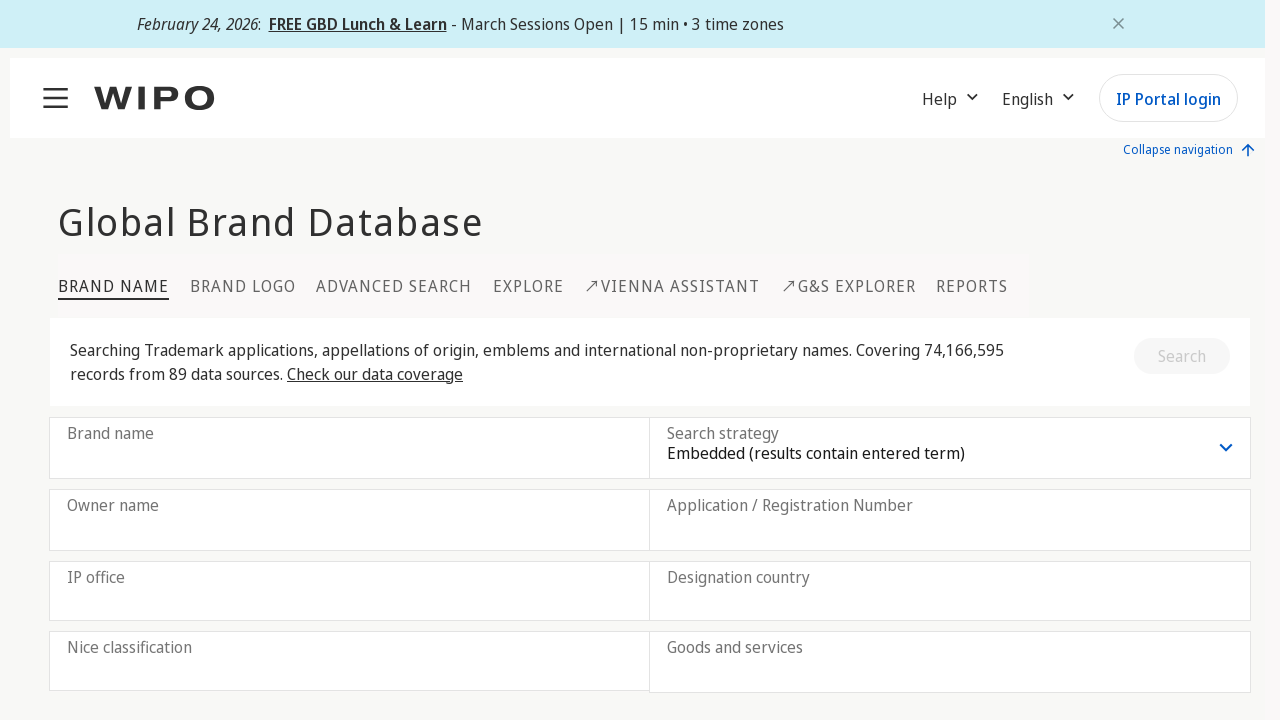

Search input fields loaded
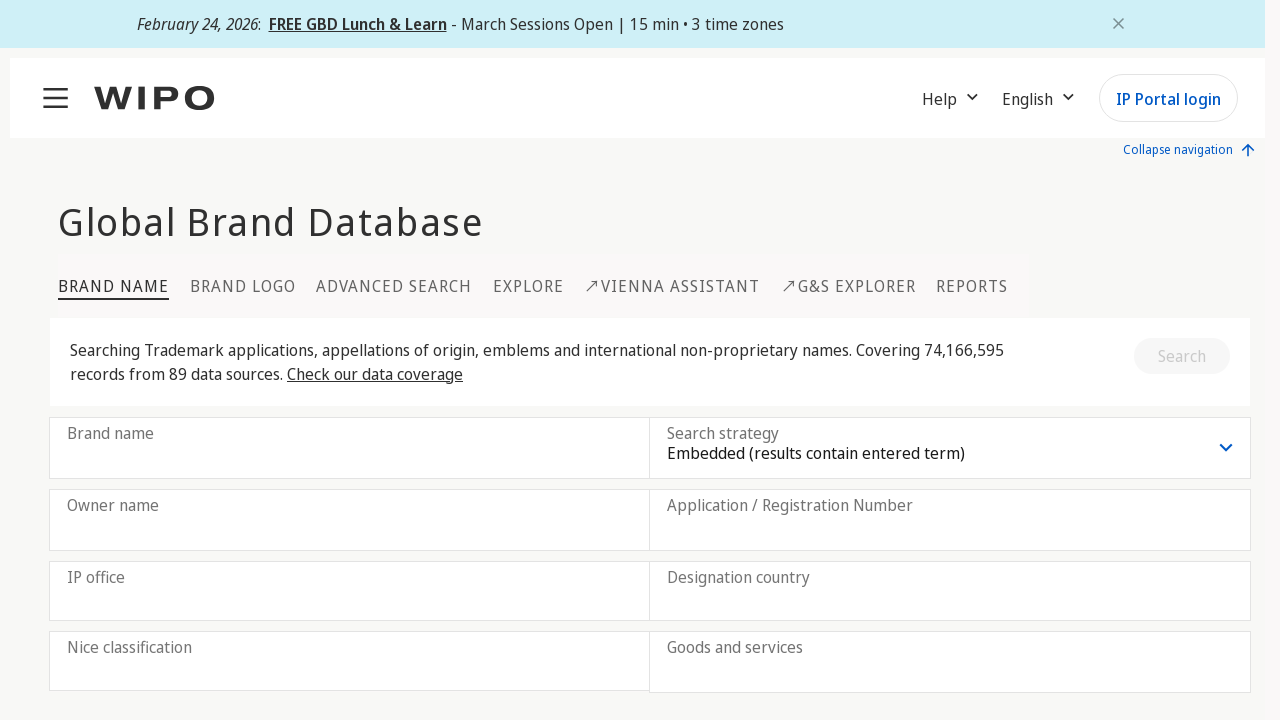

Filled brand name field with 'adidas' on input.b-input__input >> nth=0
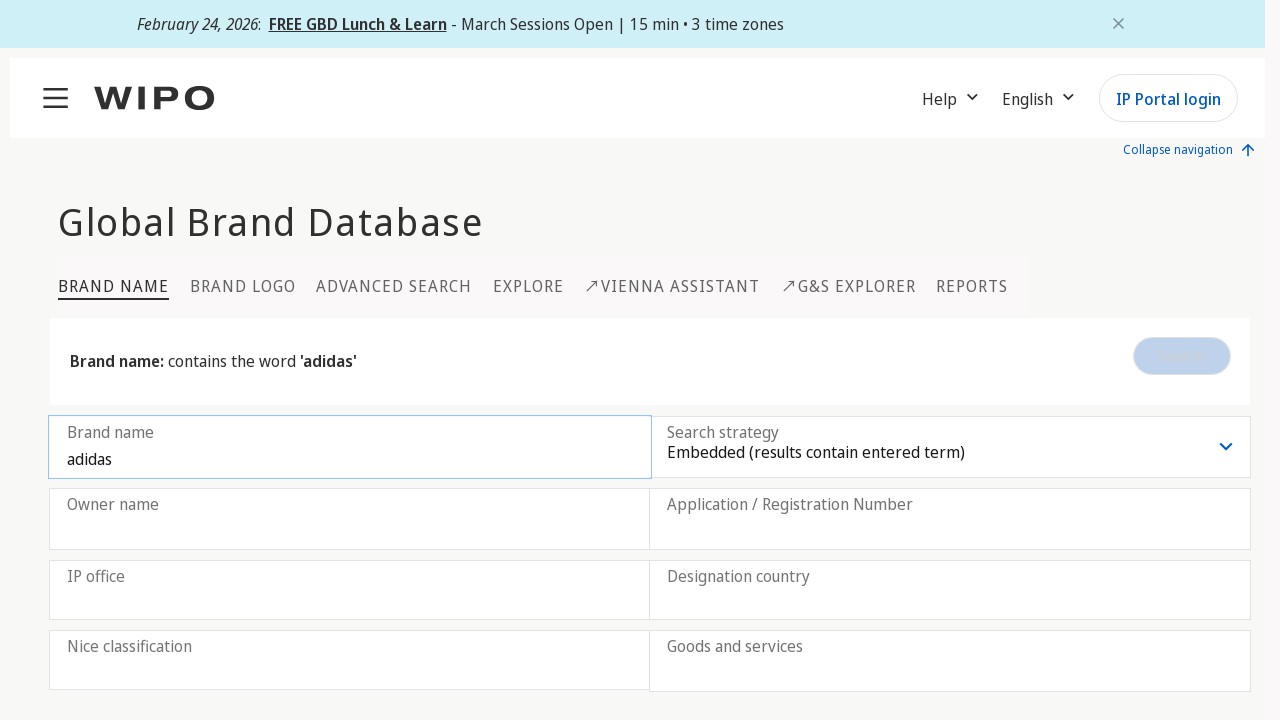

Clicked on designation country input field at (950, 605) on input.b-input__input >> nth=4
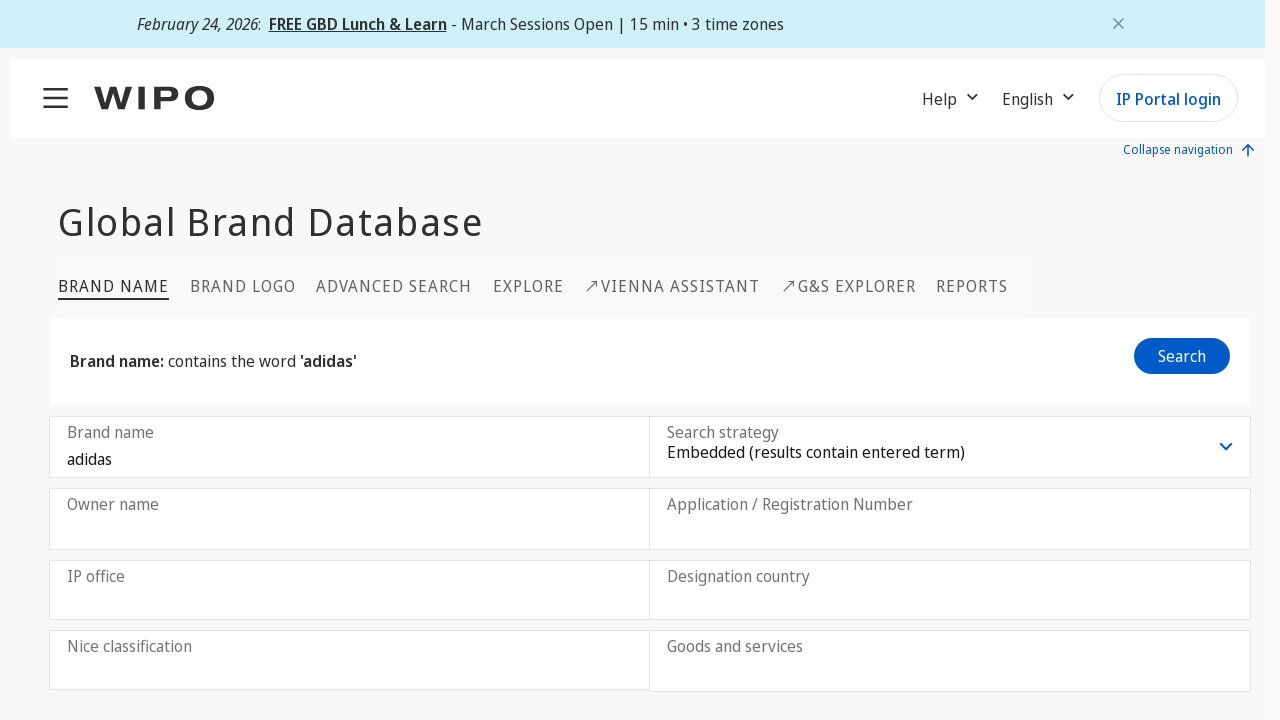

Typed 'Germany' into country field with 150ms delay on input.b-input__input >> nth=4
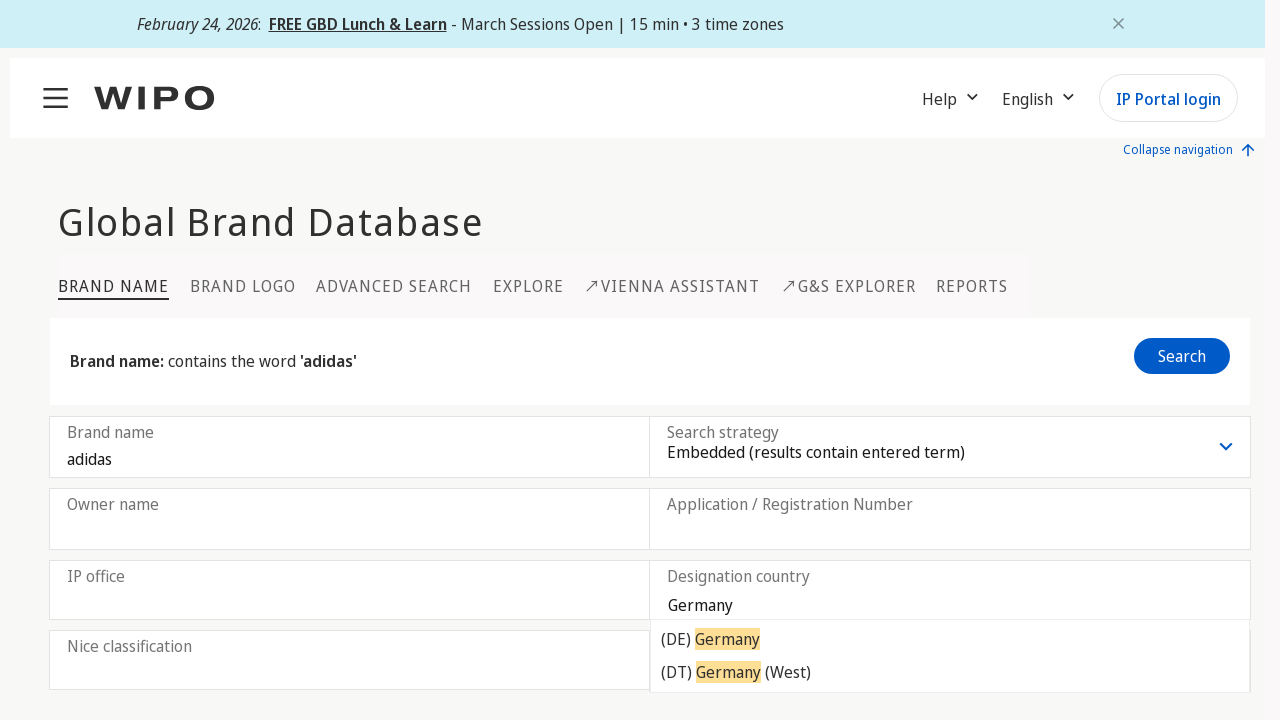

Country suggestion dropdown appeared
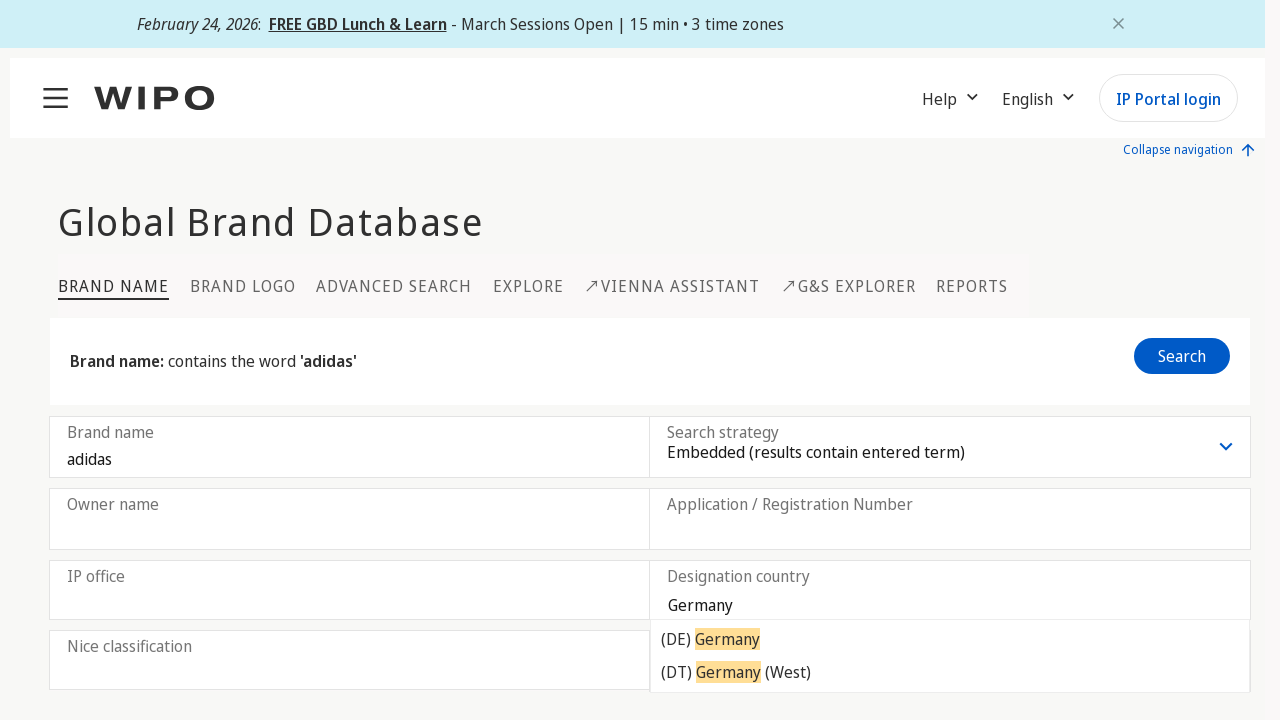

Selected '(DE) Germany' from dropdown at (950, 639) on ul.suggestionList li >> internal:has-text="(DE) Germany"i
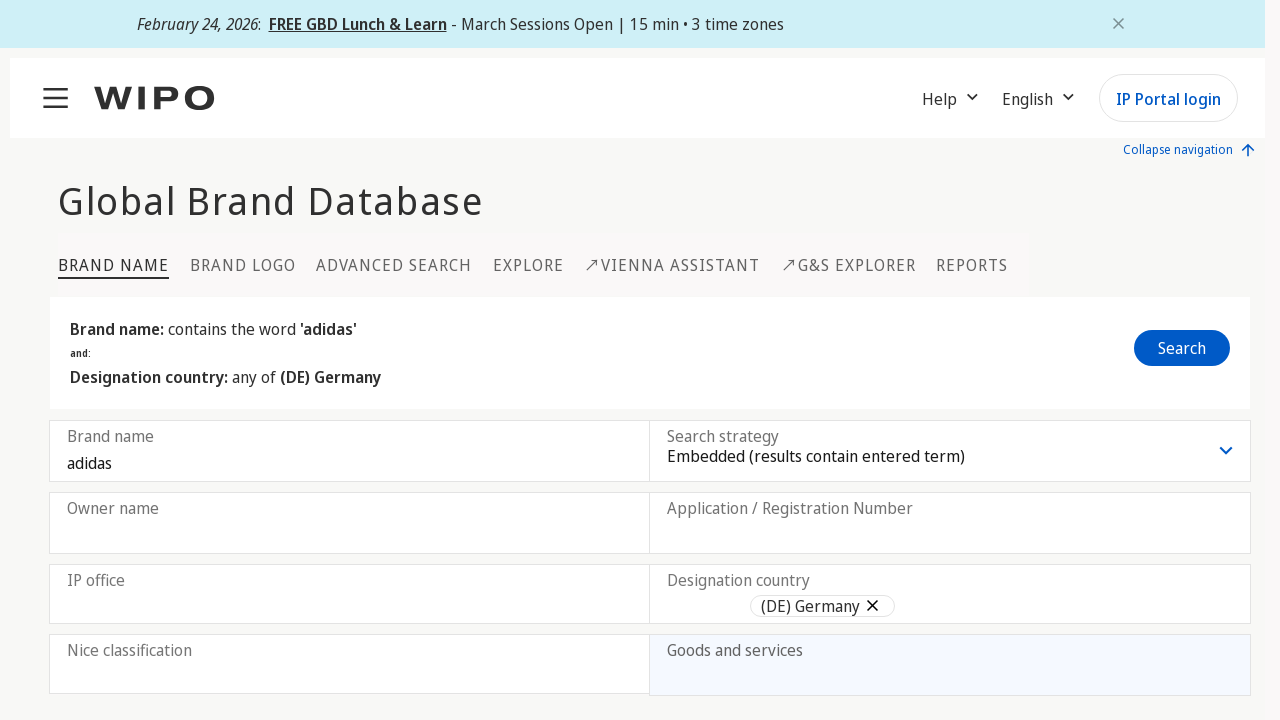

Clicked search button to execute search at (1182, 348) on button.search
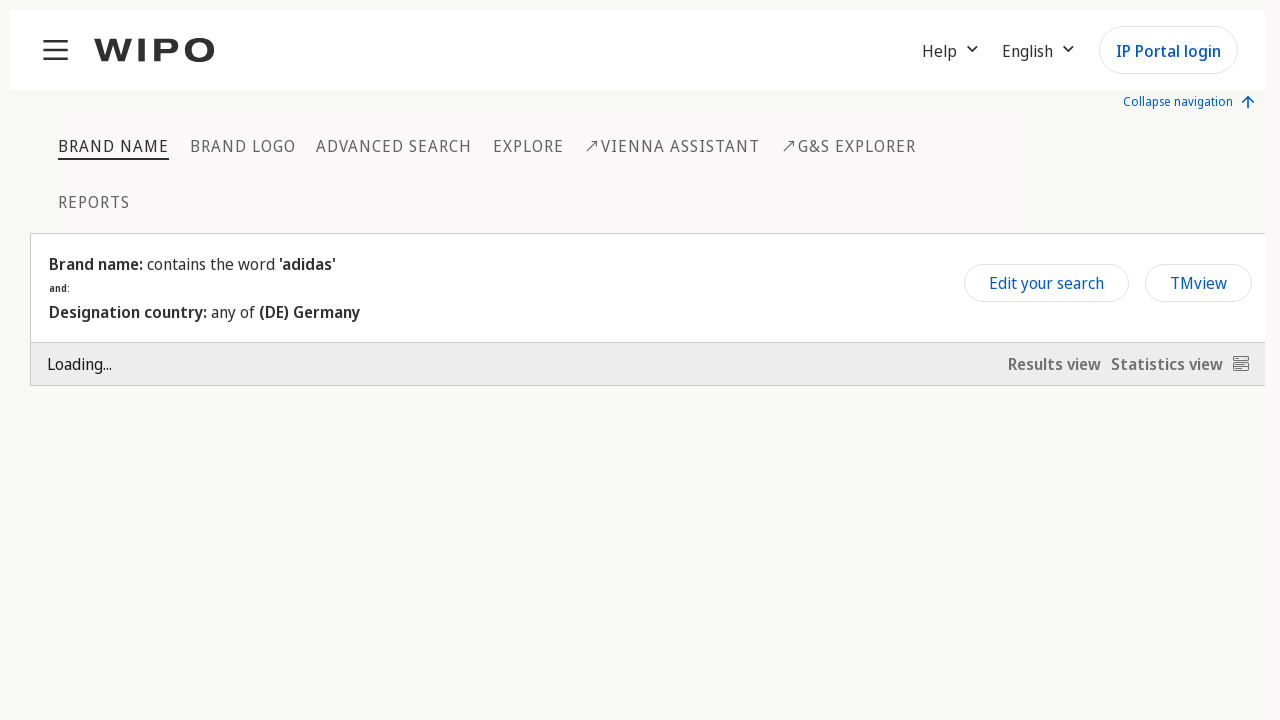

Search results loaded successfully
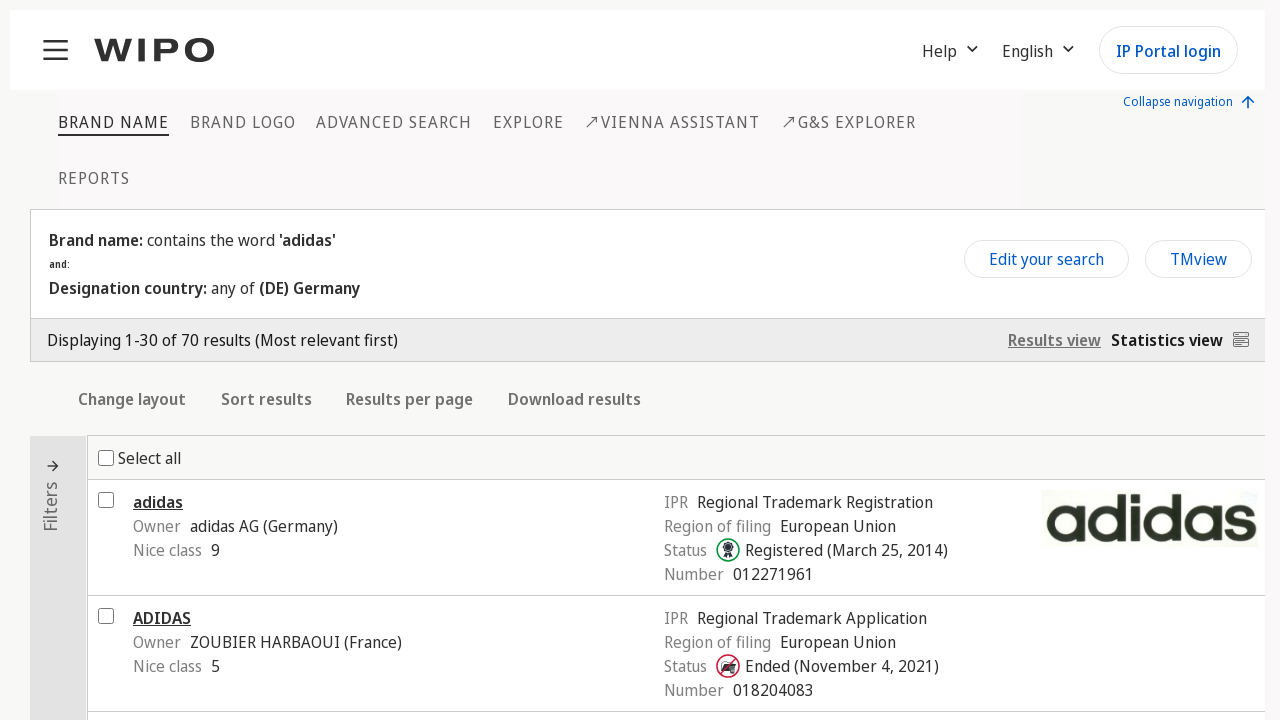

Clicked next page button to navigate to page 2 at (738, 681) on button.next
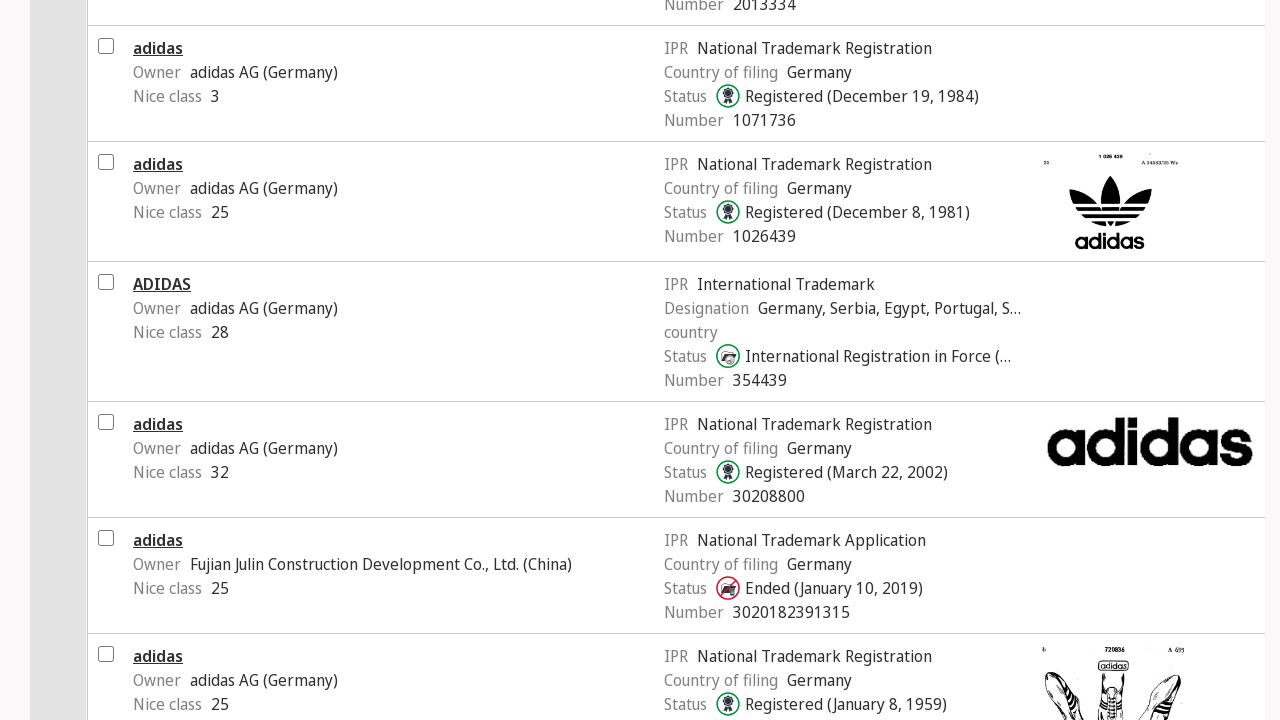

Waited 3 seconds for next page to load
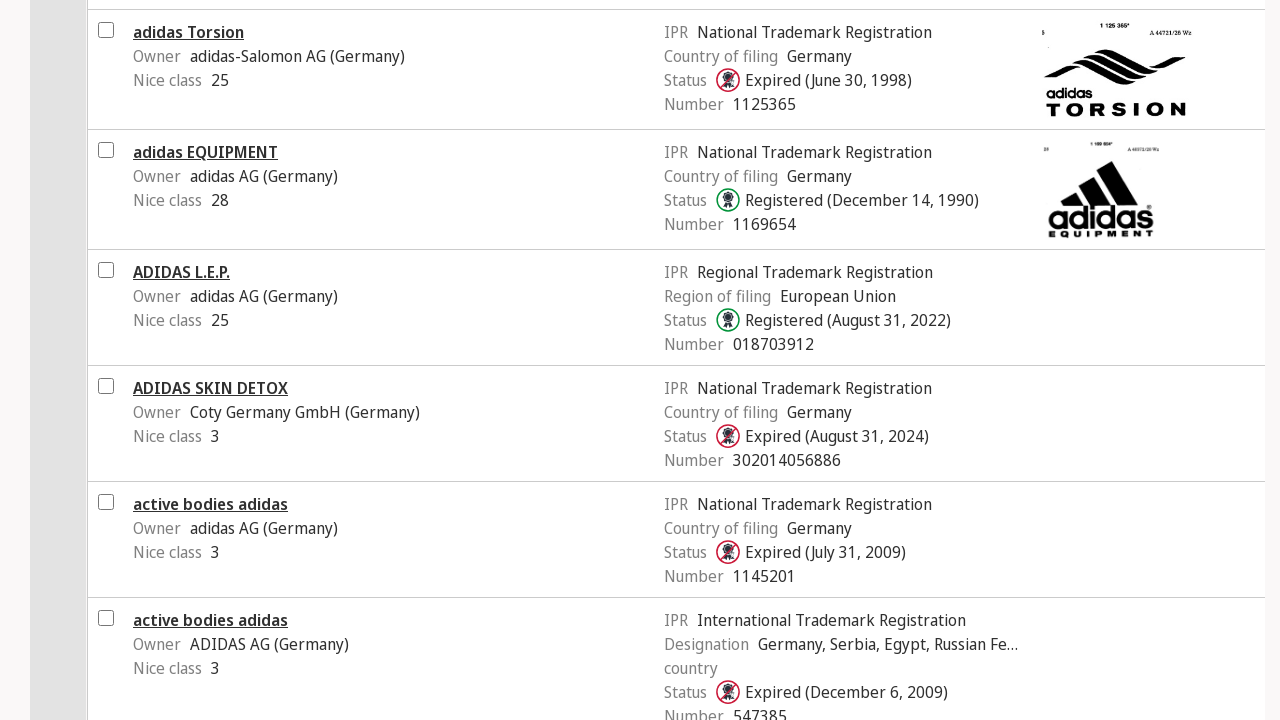

Next page results loaded and displayed
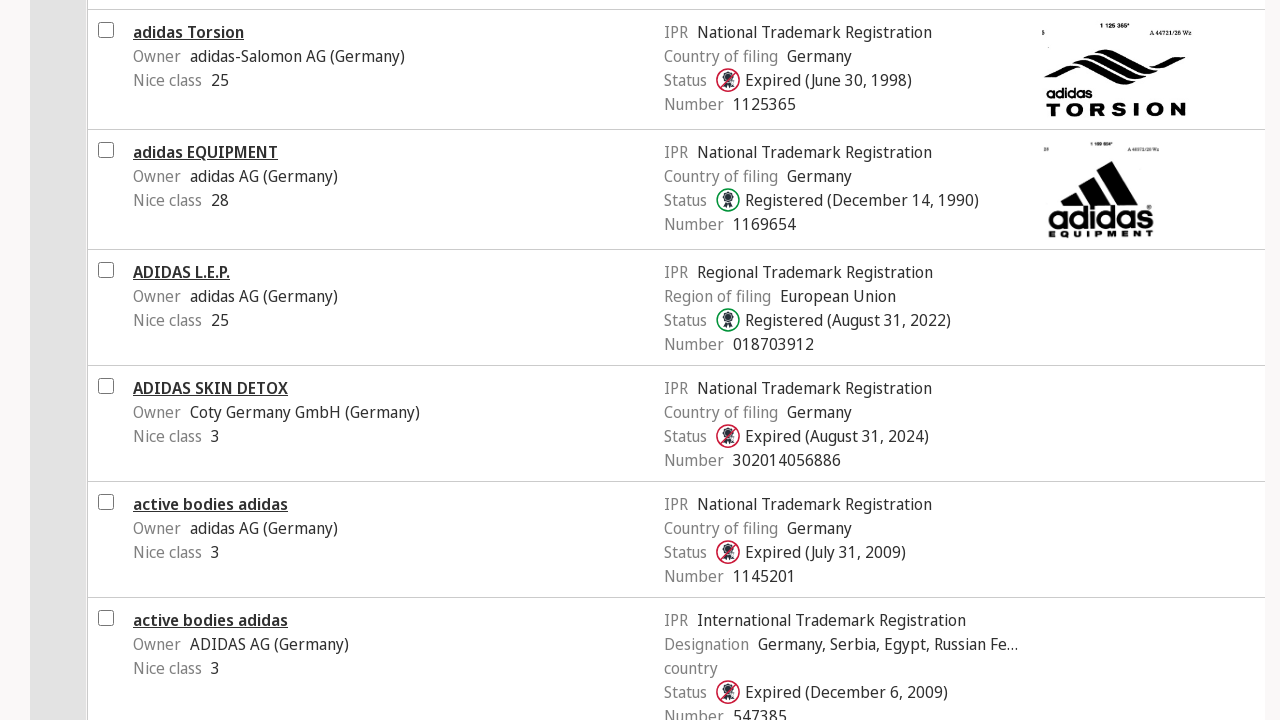

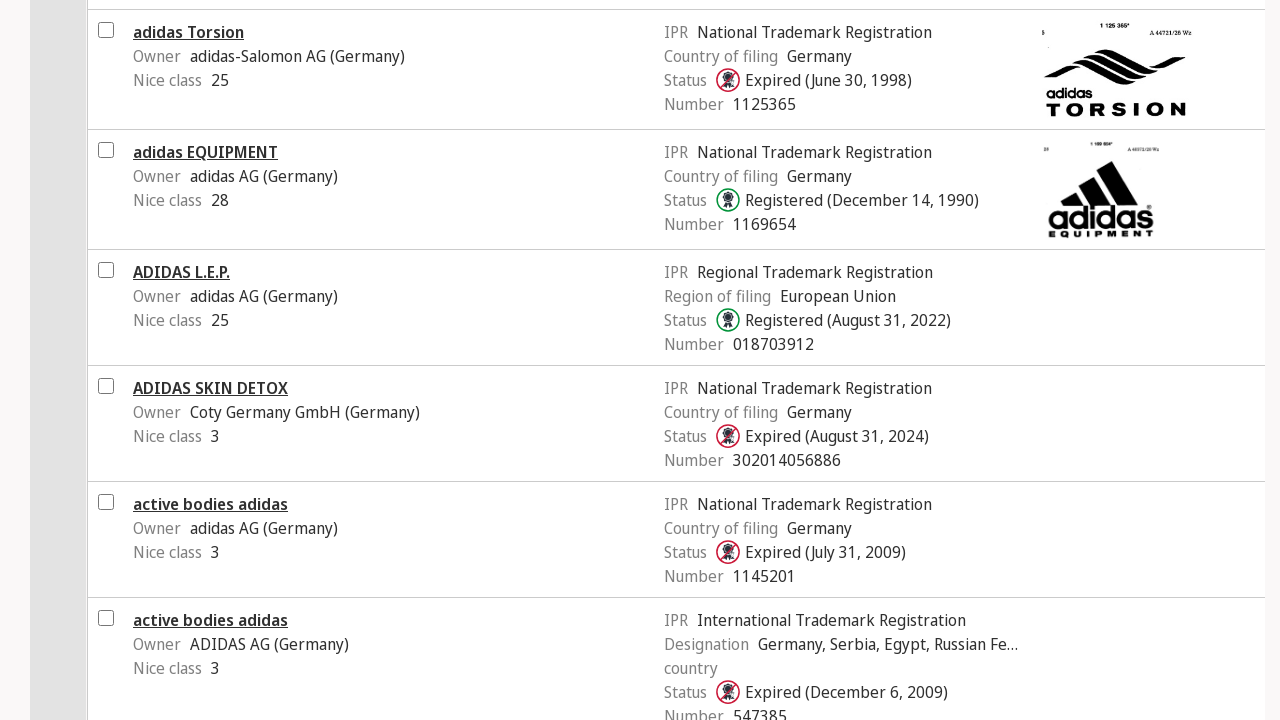